Tests sorting a data table without attributes in ascending order by clicking on the dues column header and verifying the values are sorted correctly.

Starting URL: http://the-internet.herokuapp.com/tables

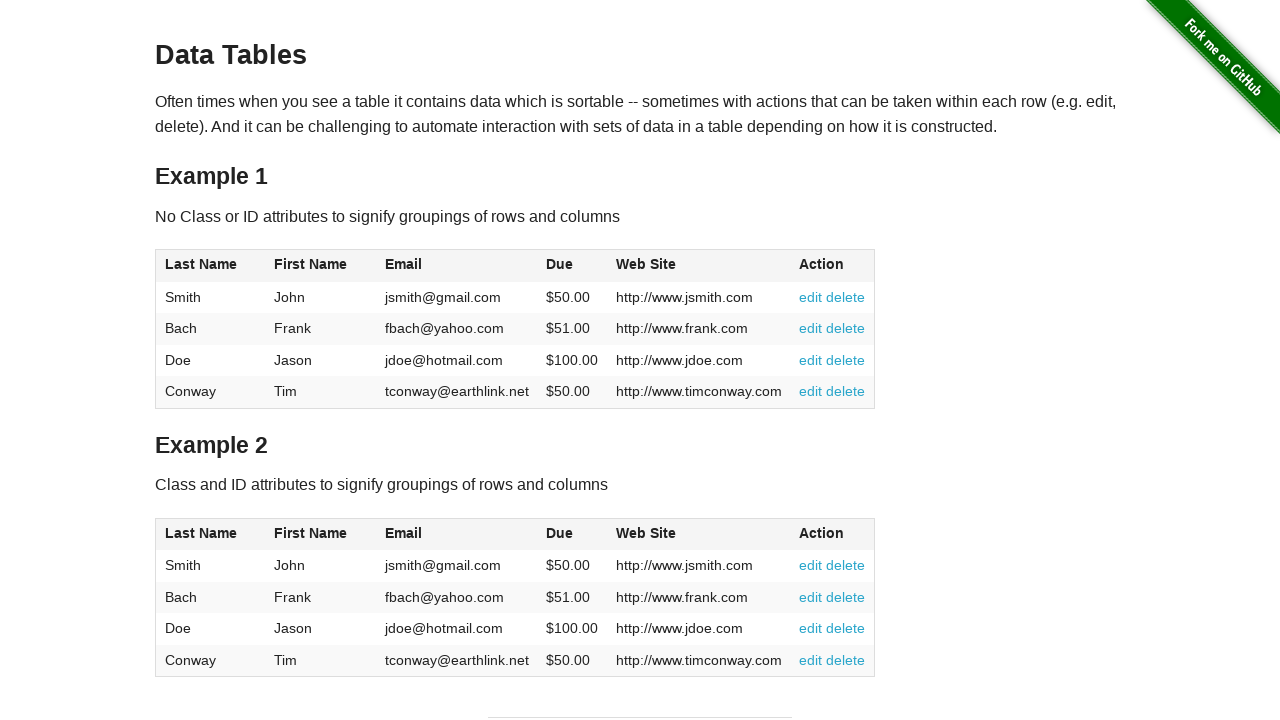

Navigated to the tables page
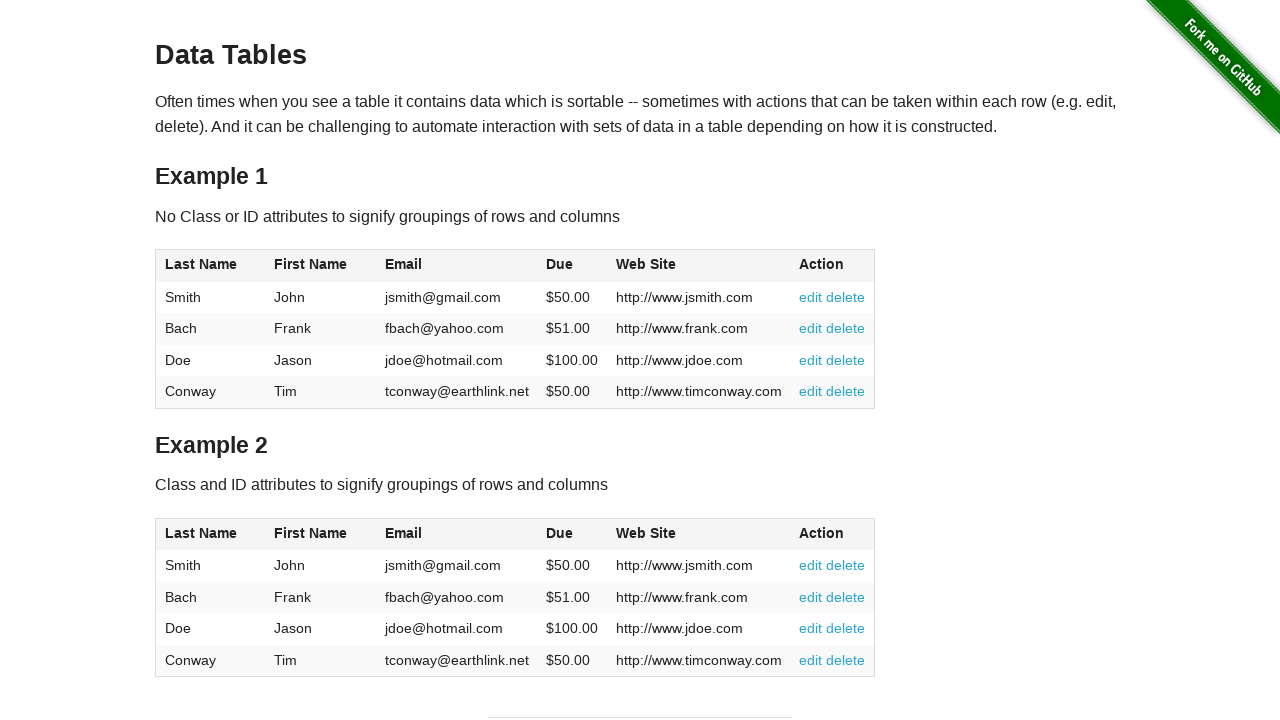

Clicked on the dues column header to sort in ascending order at (572, 266) on #table1 thead tr th:nth-of-type(4)
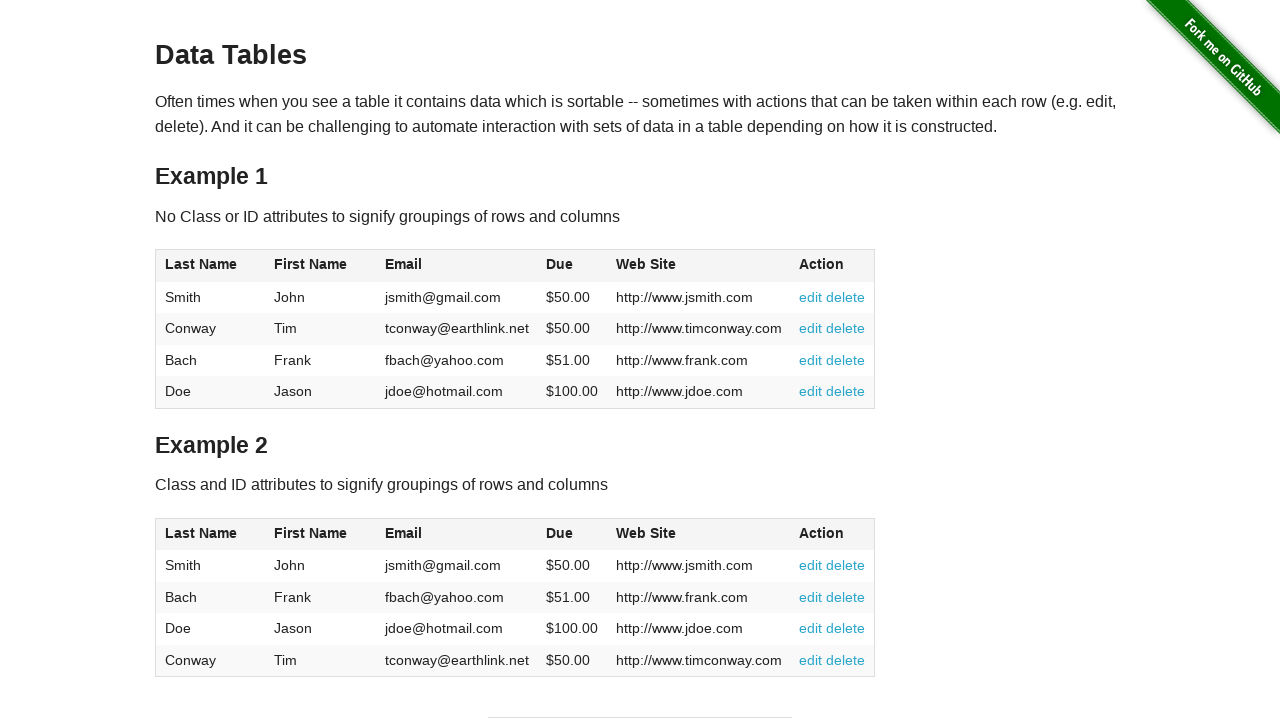

Verified table data is present after sorting
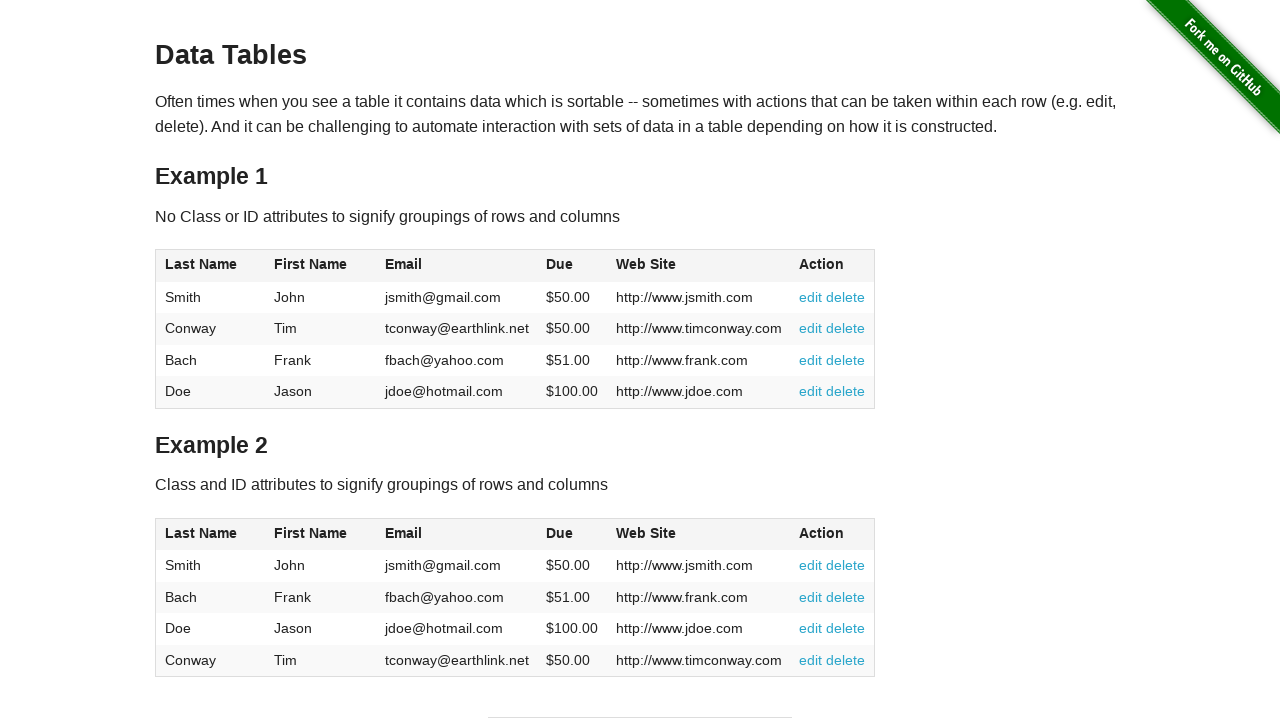

Extracted dues values from table: ['$50.00', '$50.00', '$51.00', '$100.00']
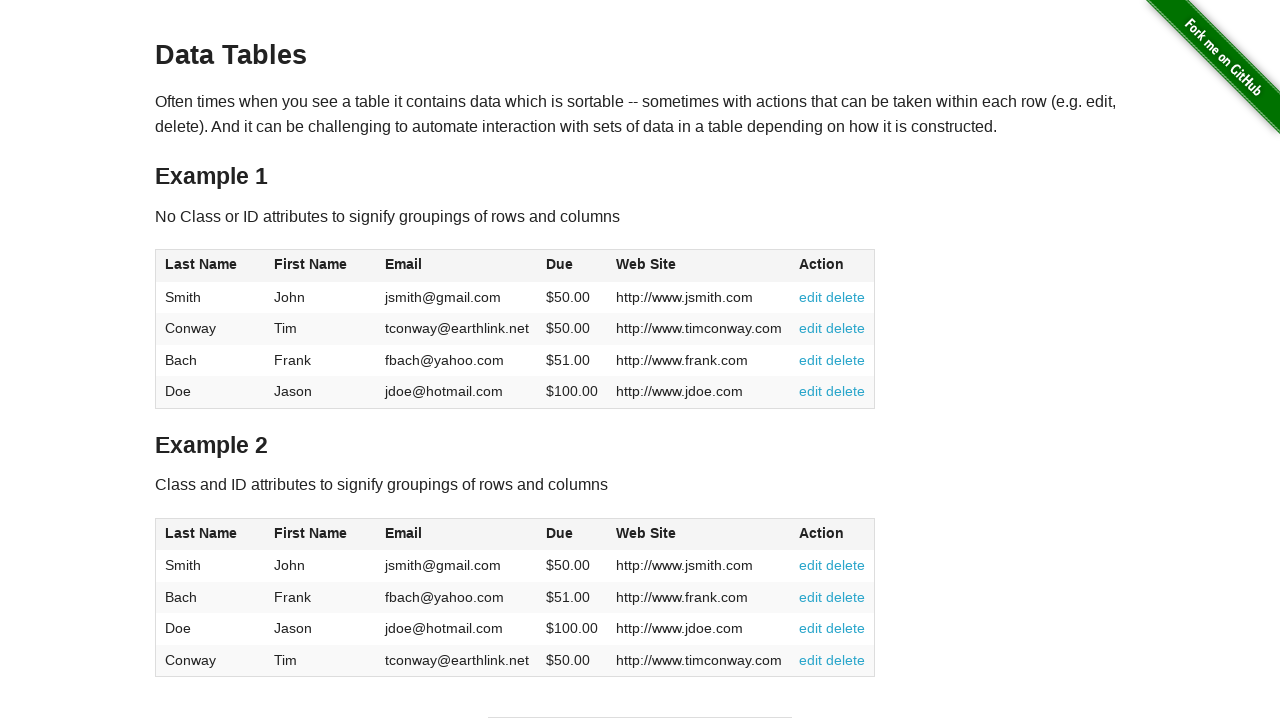

Verified dues values are sorted in ascending order
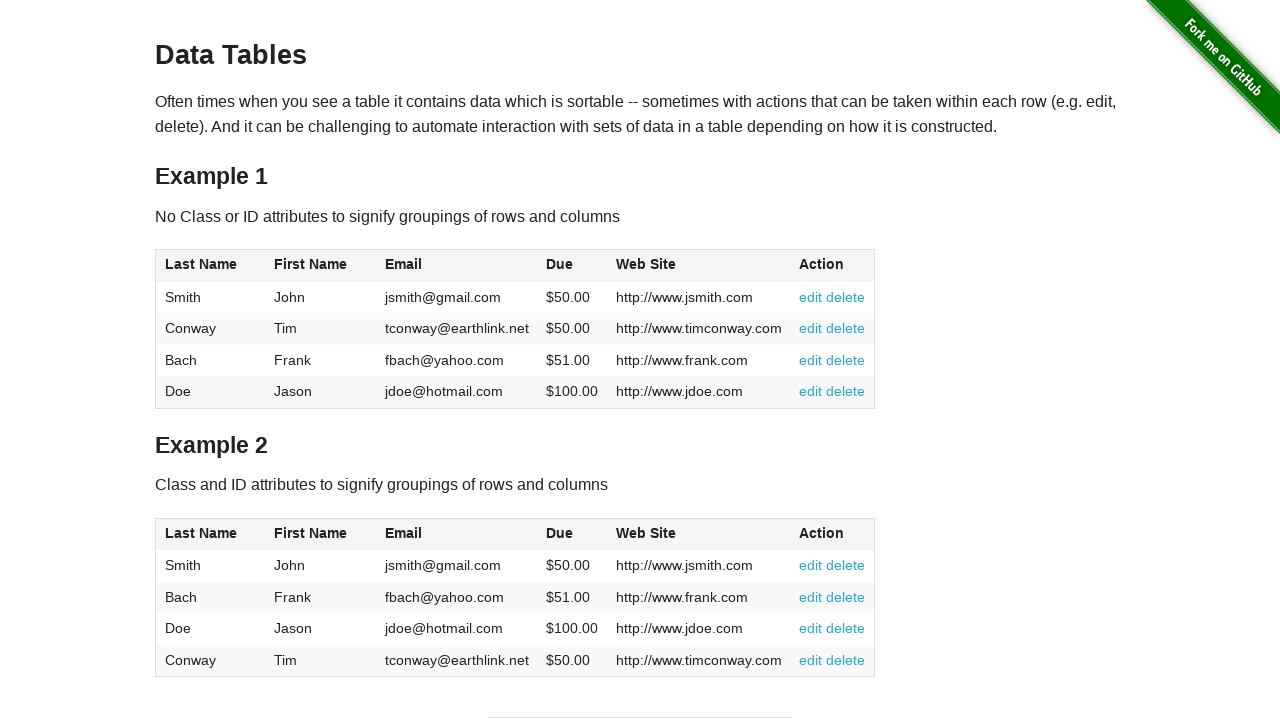

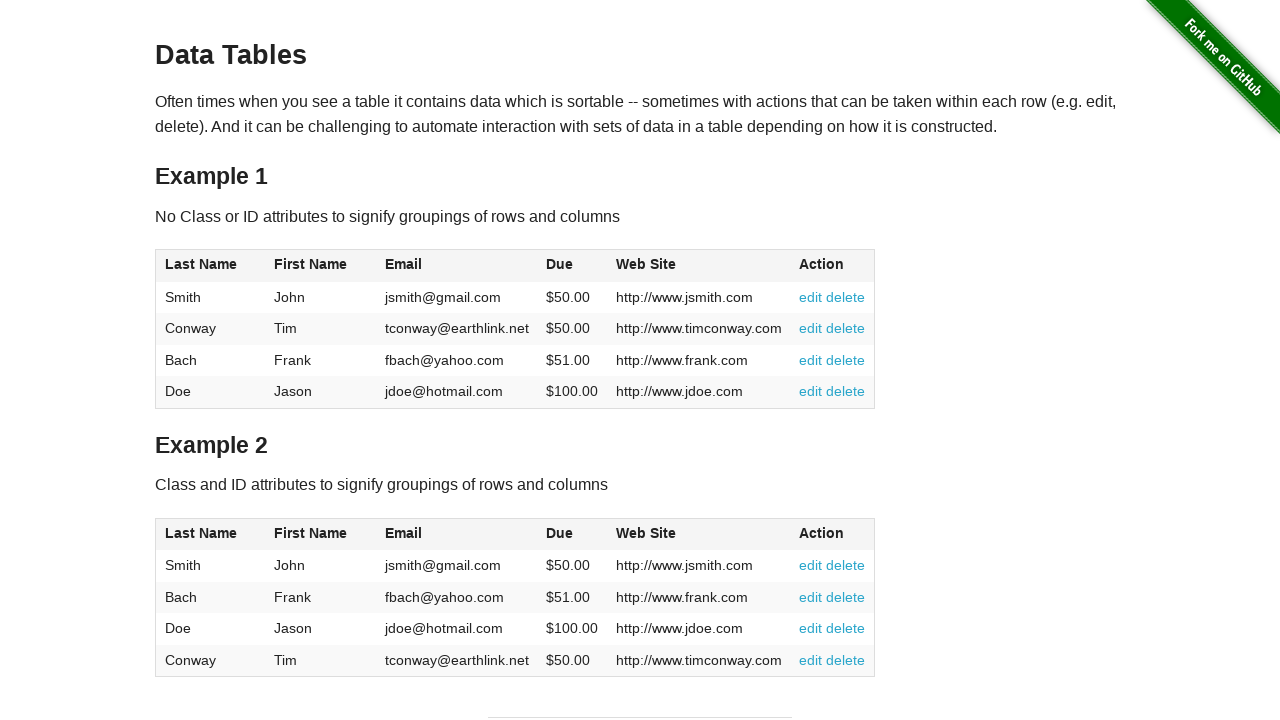